Tests product search functionality by entering a search term and waiting for filtered product results to load

Starting URL: https://rahulshettyacademy.com/seleniumPractise/#/

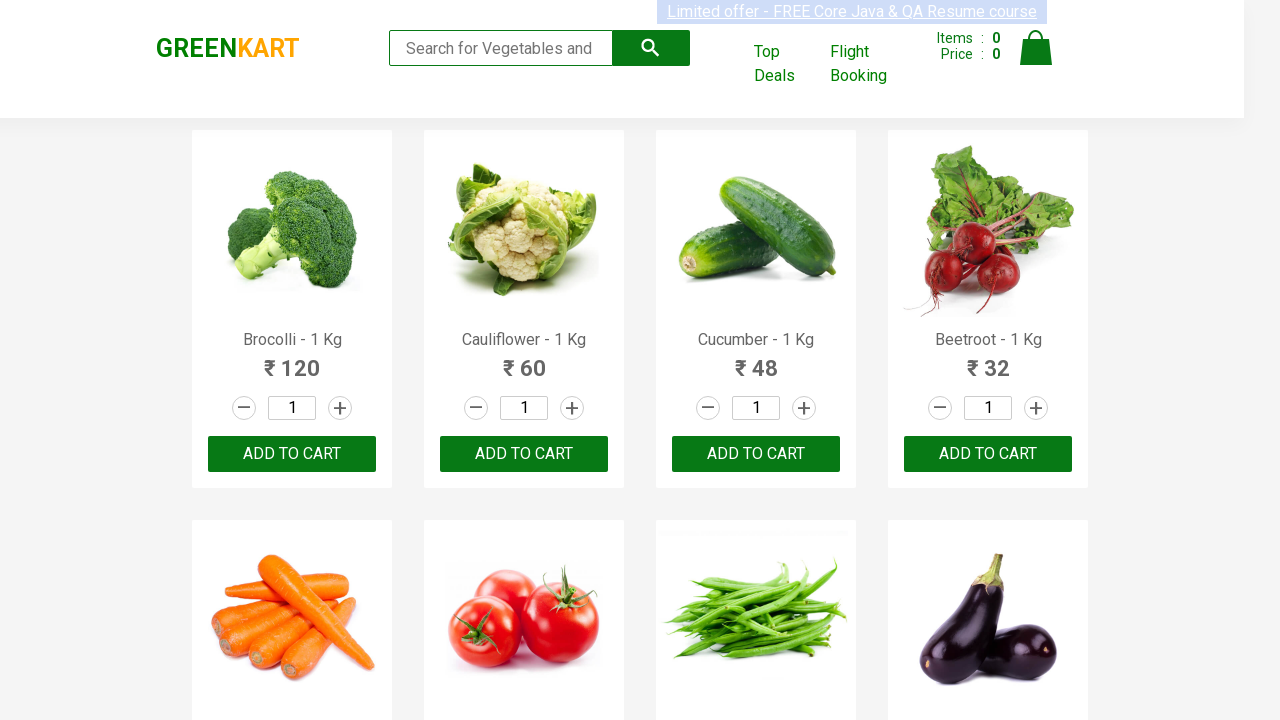

Filled search box with 'cu' on .search-keyword
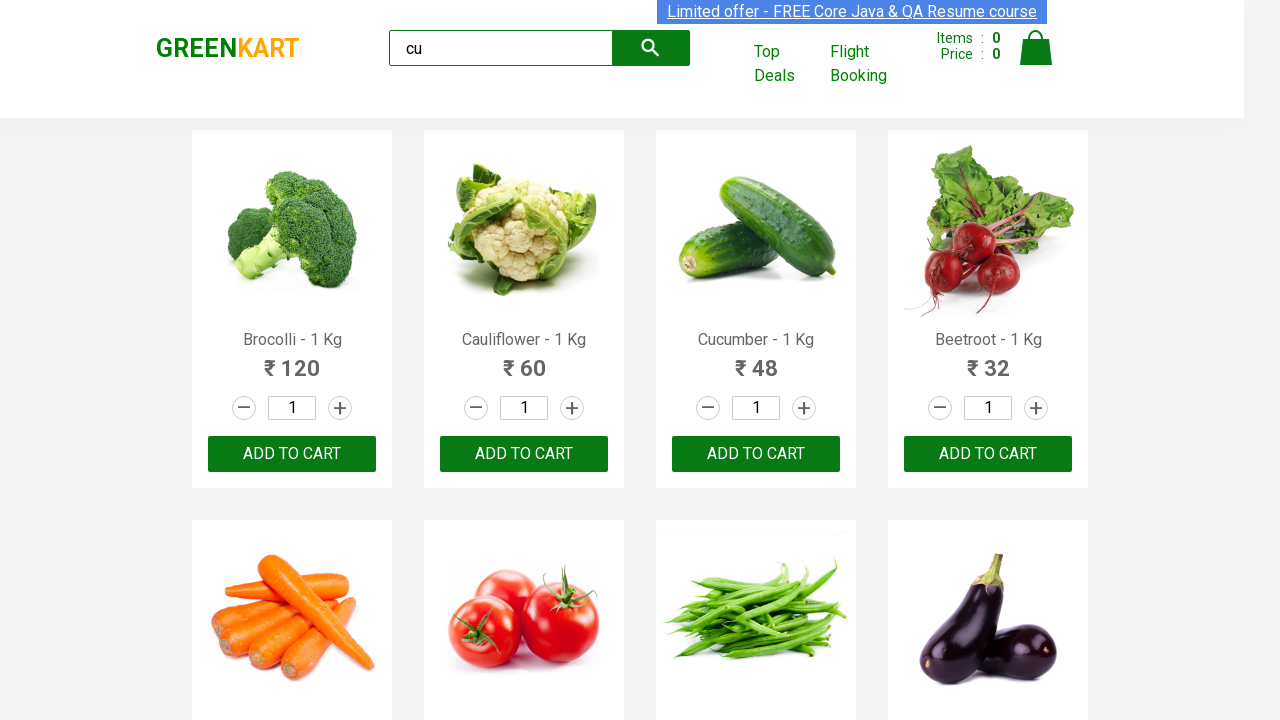

Waited for filtered product results to load
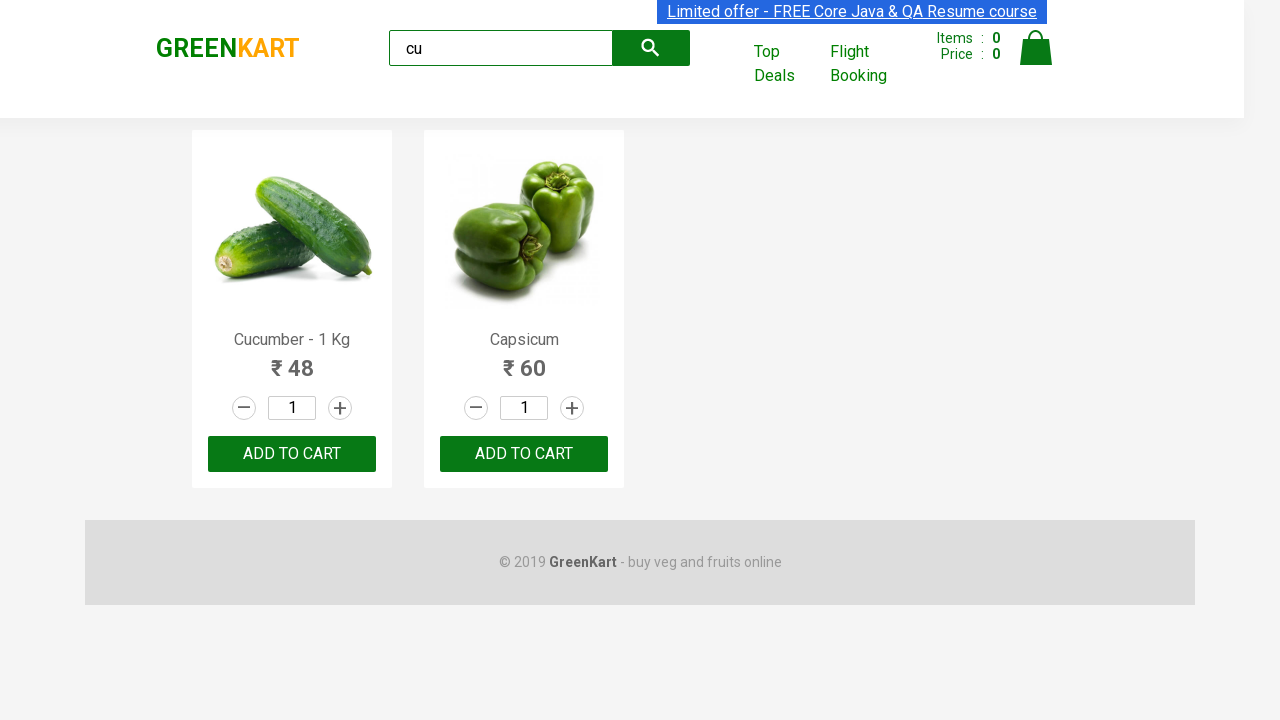

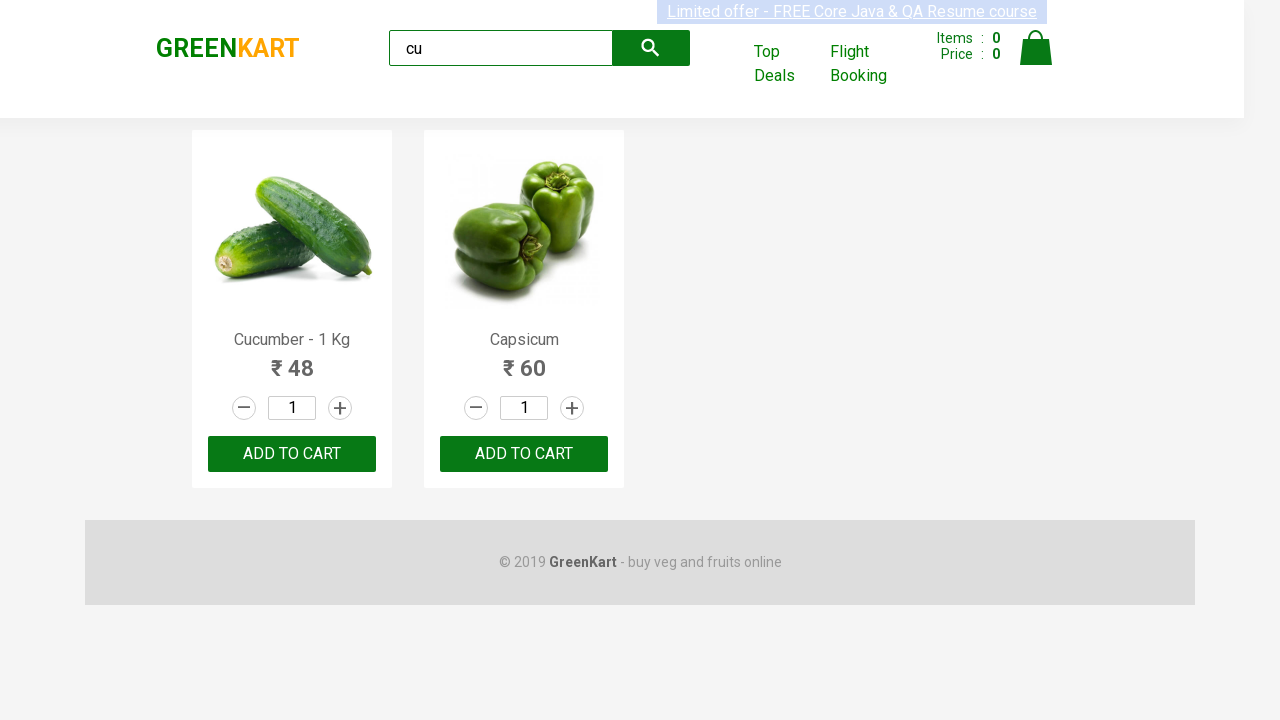